Tests accepting a JavaScript confirm dialog by clicking a button that triggers the confirm and verifying the result message

Starting URL: https://the-internet.herokuapp.com/javascript_alerts

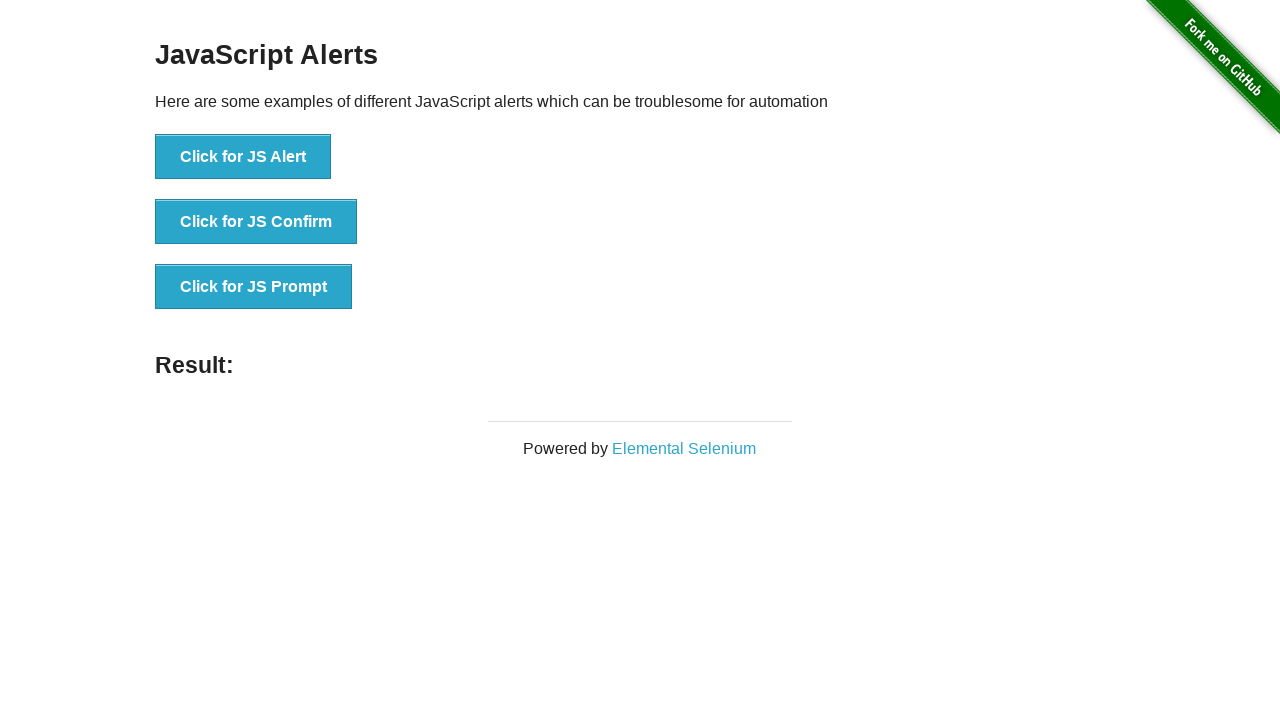

Set up dialog handler to accept confirm dialogs
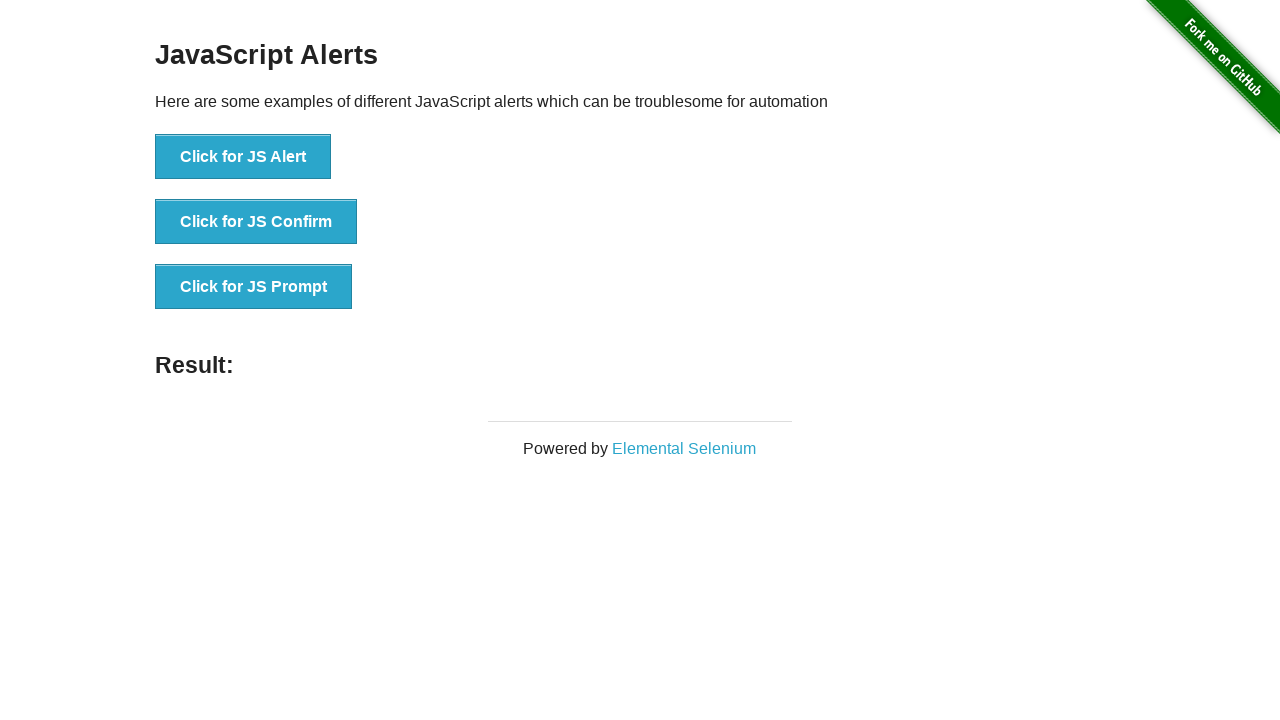

Clicked button to trigger JS Confirm dialog at (256, 222) on xpath=//button[text()='Click for JS Confirm']
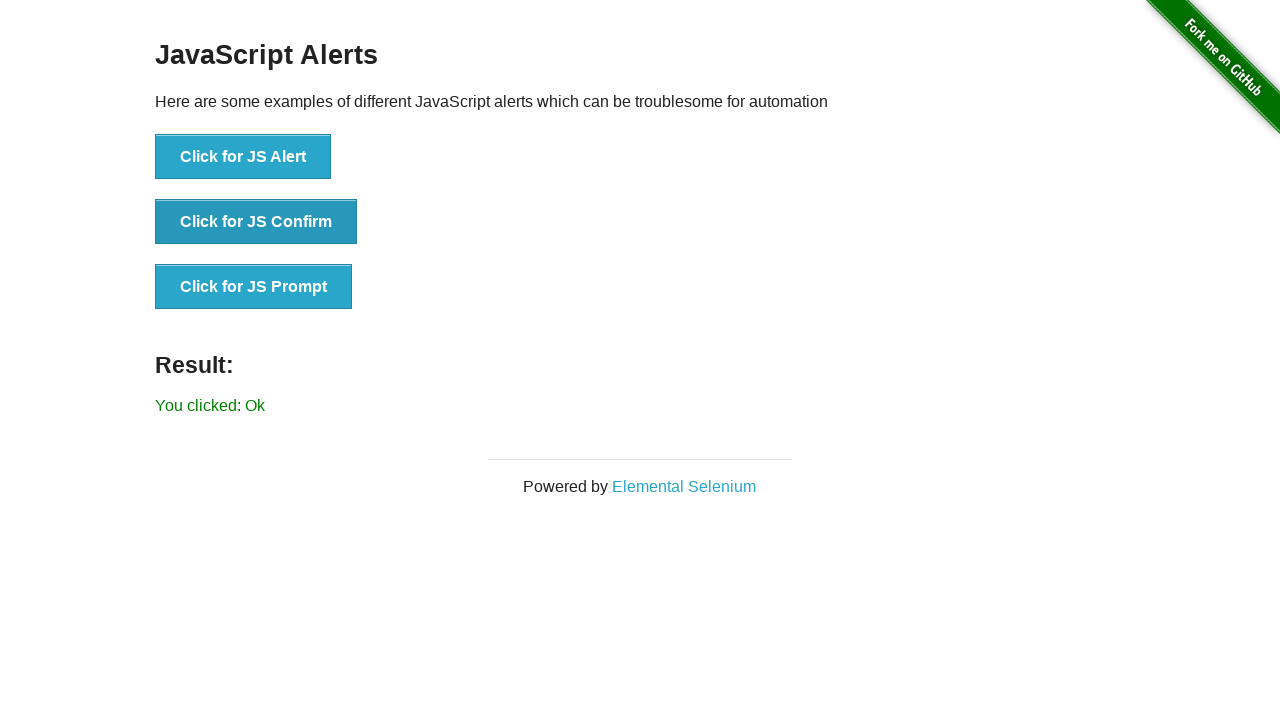

Verified result message 'You clicked: Ok' is visible after accepting confirm dialog
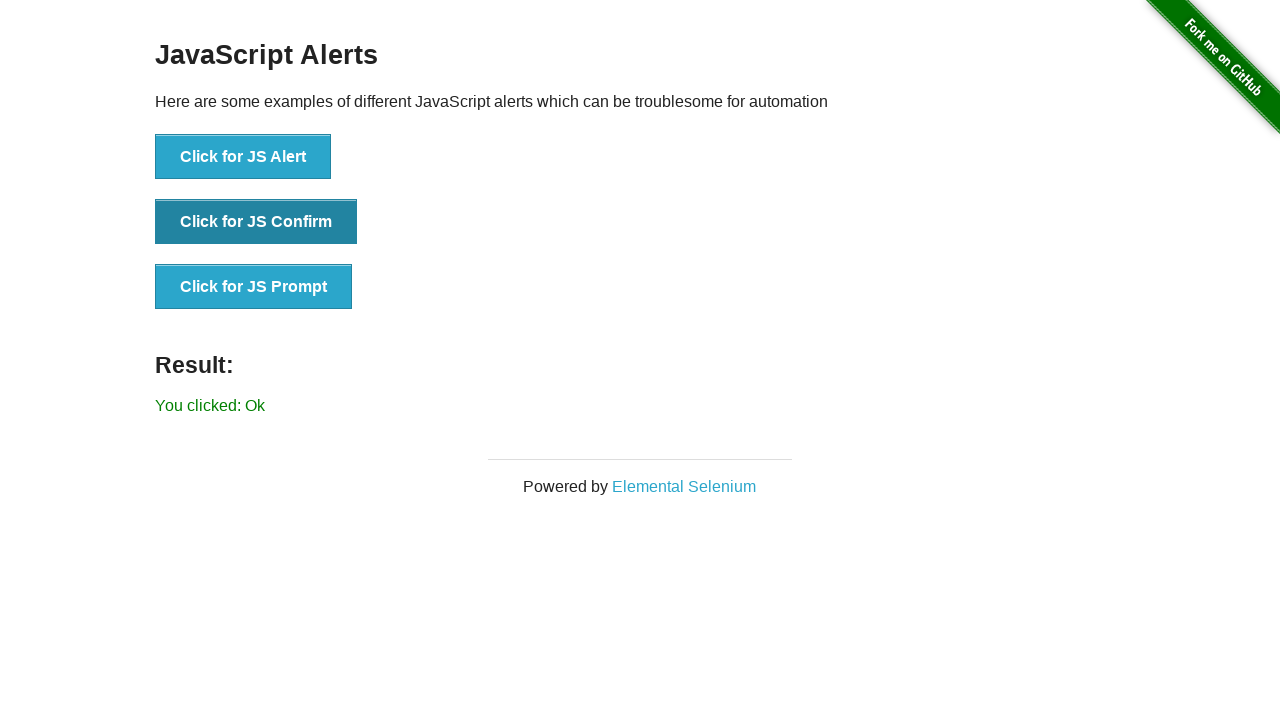

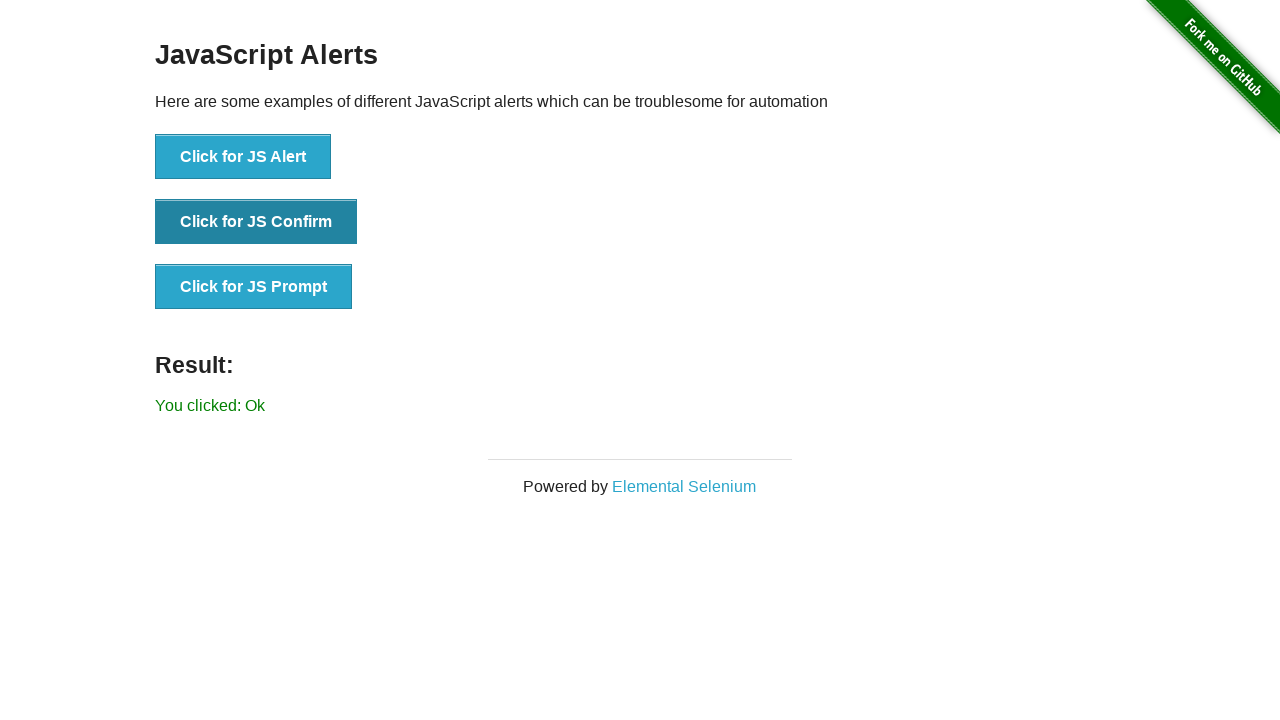